Navigates to the SASTRA University homepage and verifies the page loads

Starting URL: https://www.sastra.edu/

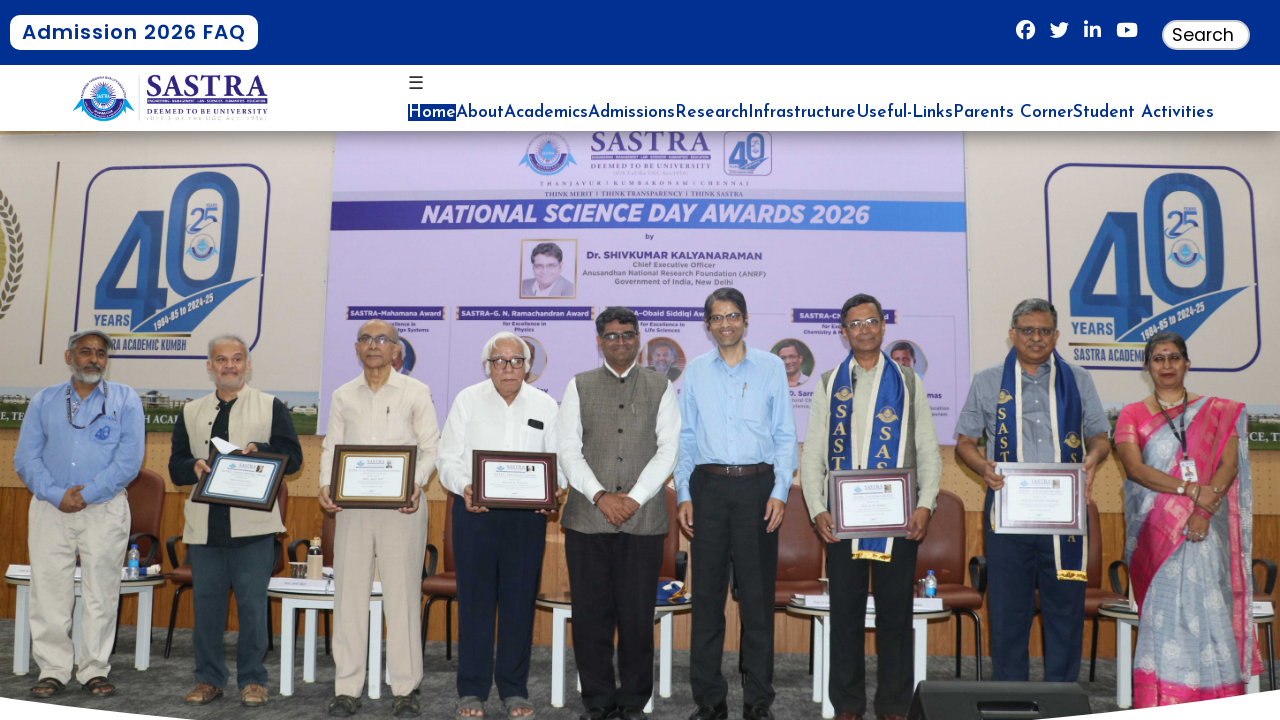

Page DOM content loaded
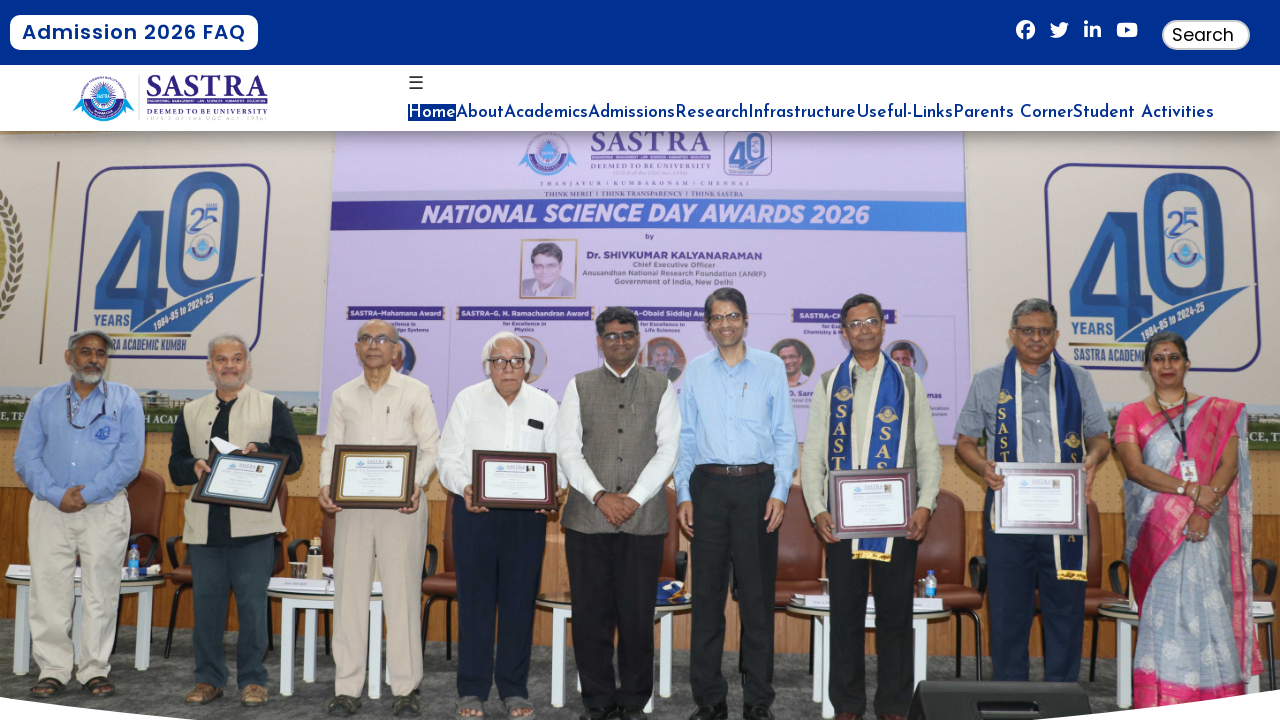

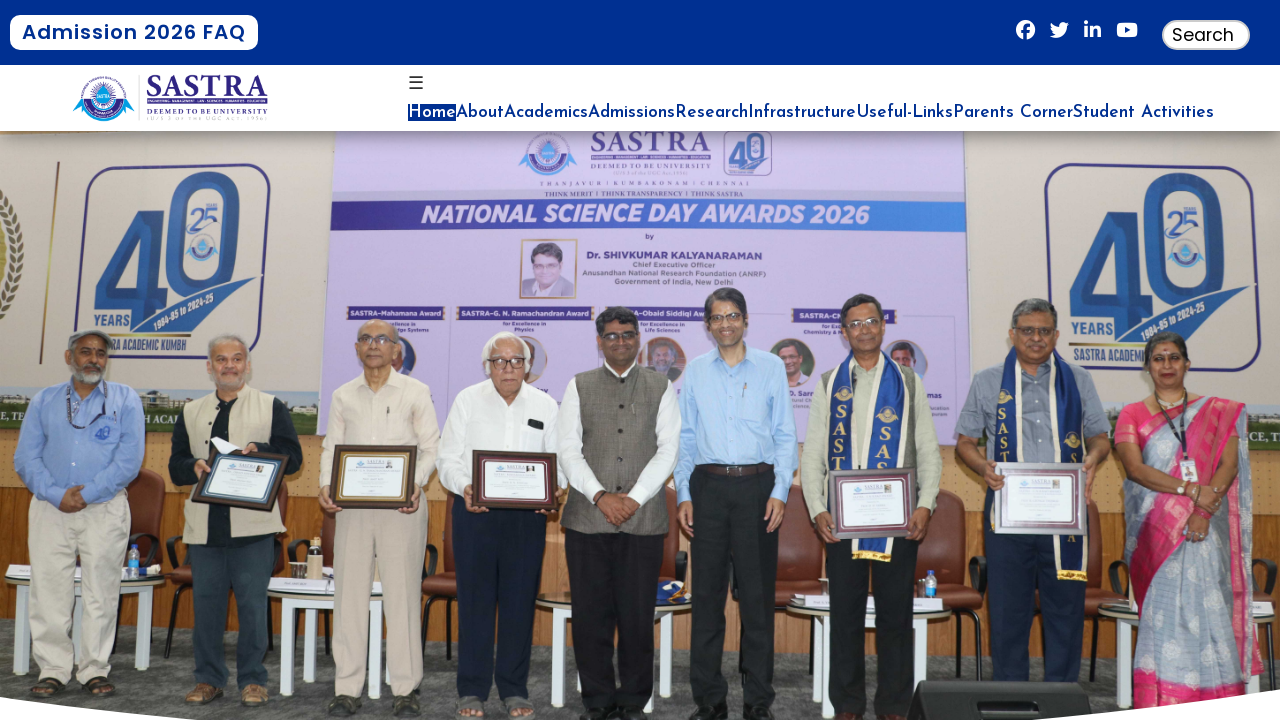